Tests the country autocomplete dropdown functionality by typing a partial country name "Ind", waiting for suggestions to appear, and selecting "India" from the dropdown list.

Starting URL: https://rahulshettyacademy.com/dropdownsPractise/

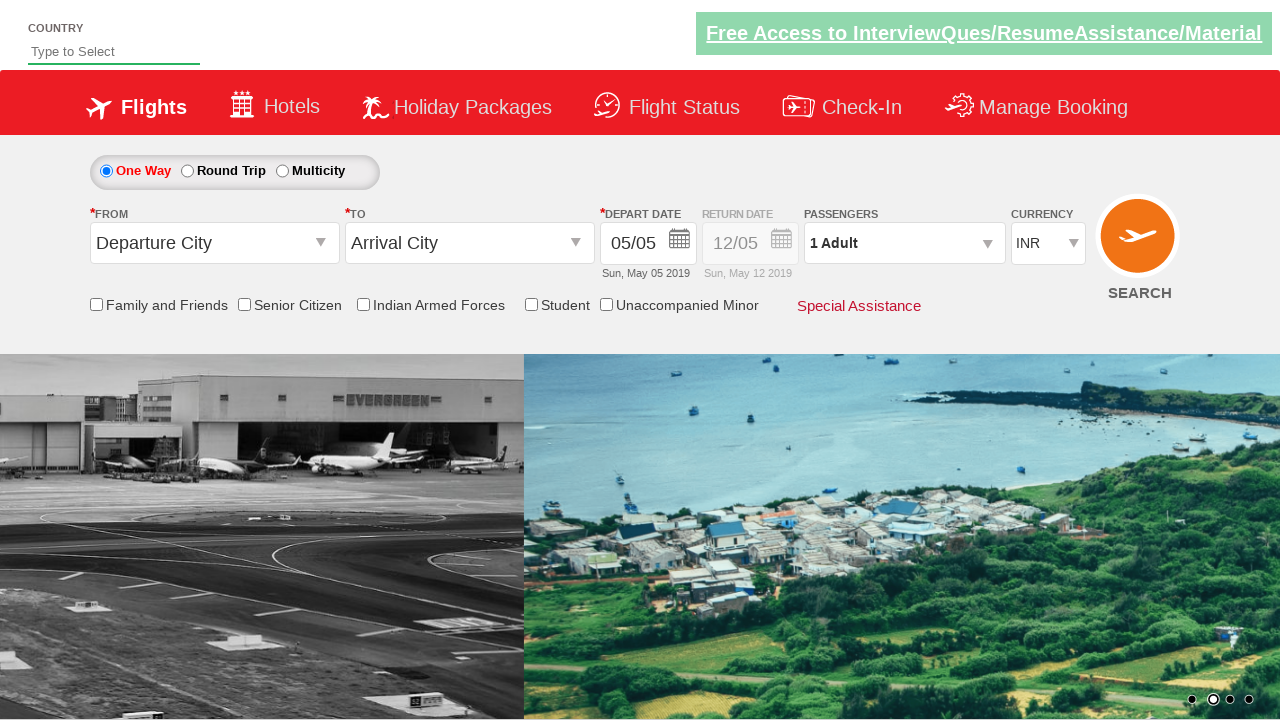

Typed 'Ind' into country autocomplete field on input#autosuggest
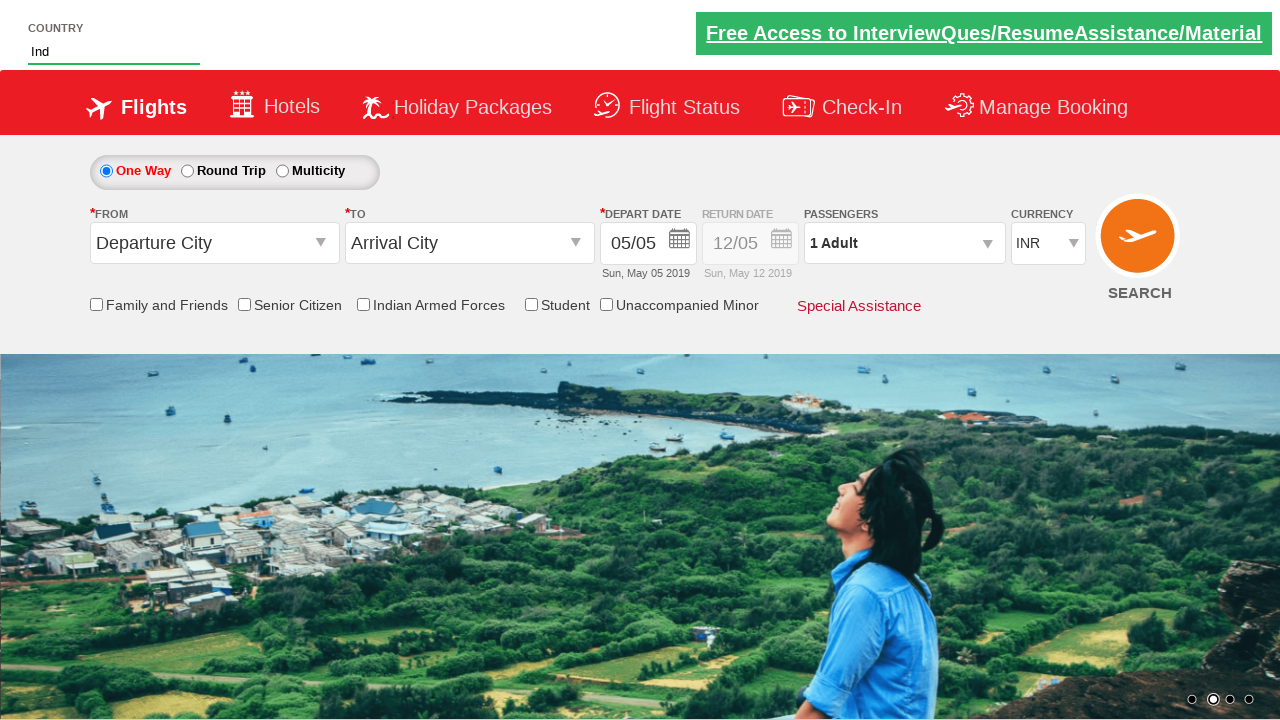

Autocomplete suggestions appeared
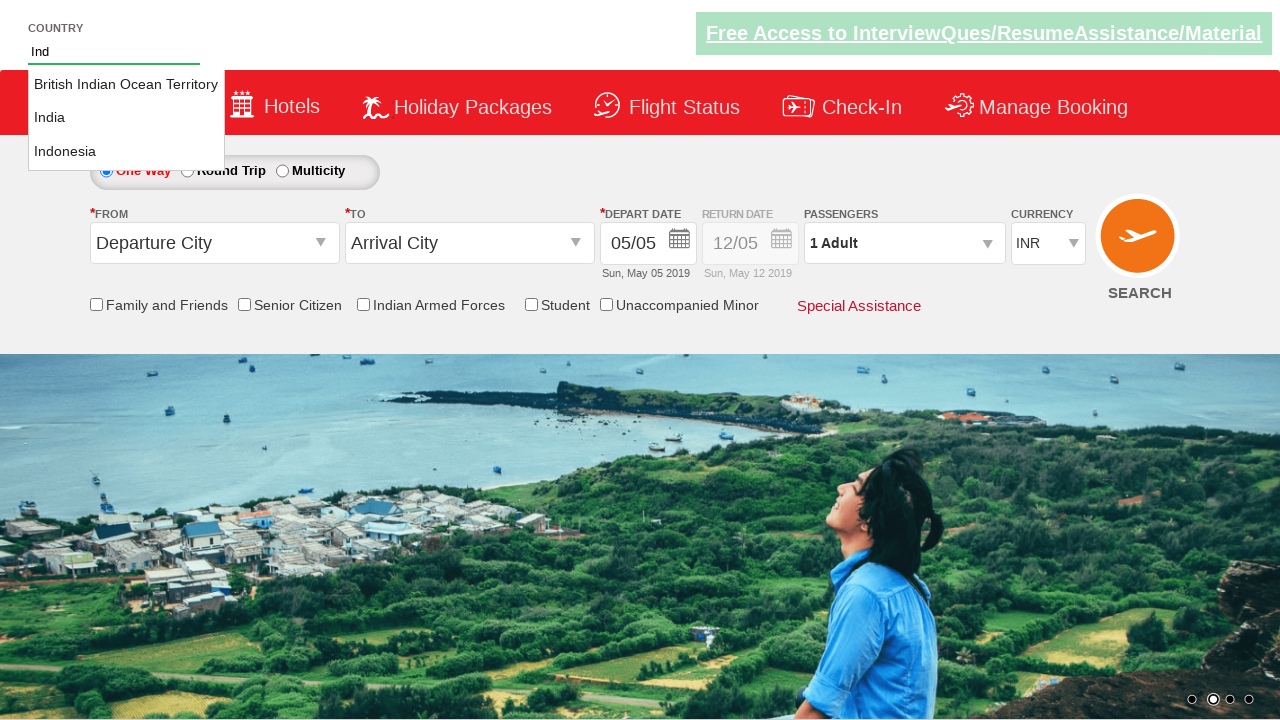

Found 3 country suggestions in dropdown
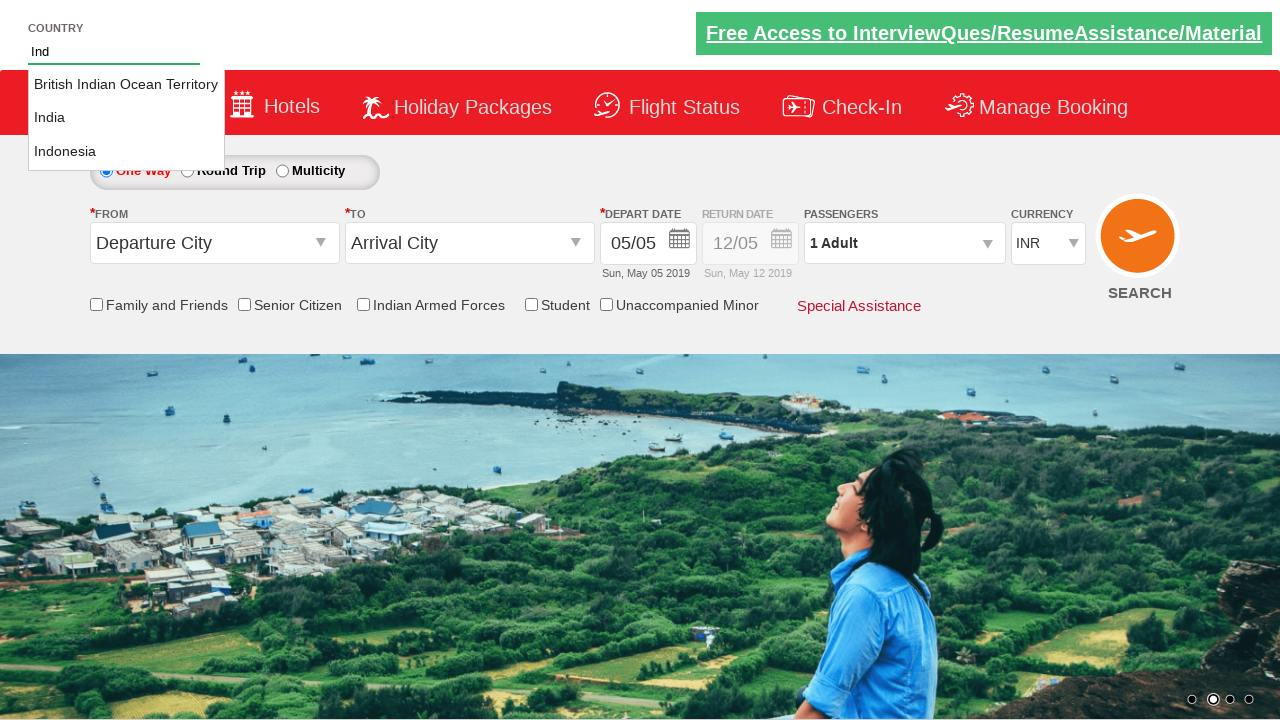

Selected 'India' from the dropdown suggestions at (126, 118) on li.ui-menu-item a >> nth=1
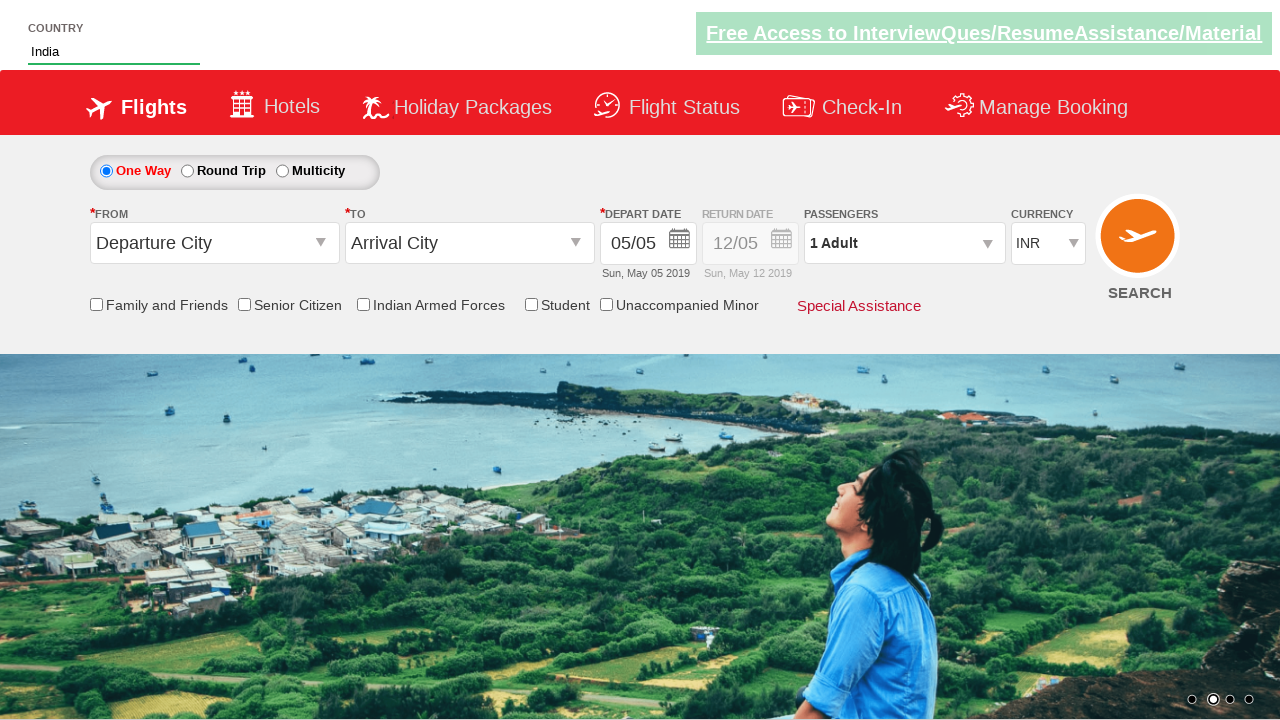

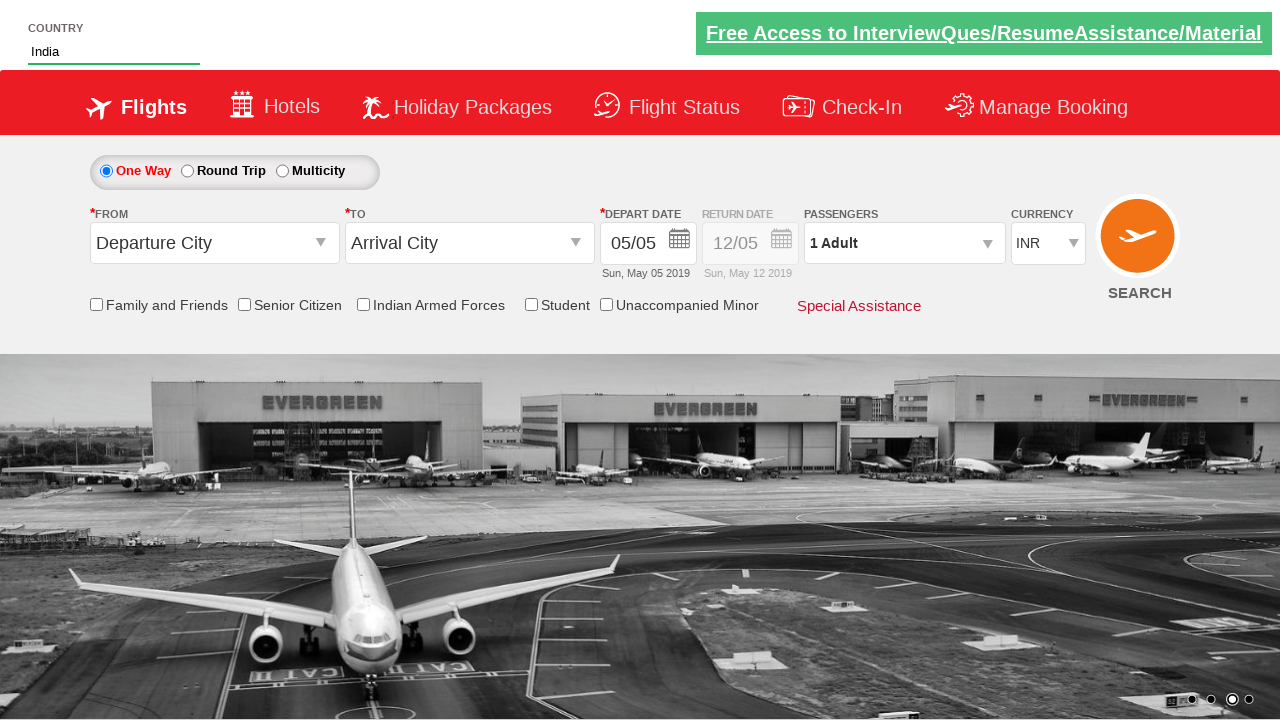